Tests the add/remove elements functionality by clicking Add Element button, verifying Delete button appears, then clicking Delete to remove it

Starting URL: https://the-internet.herokuapp.com/add_remove_elements/

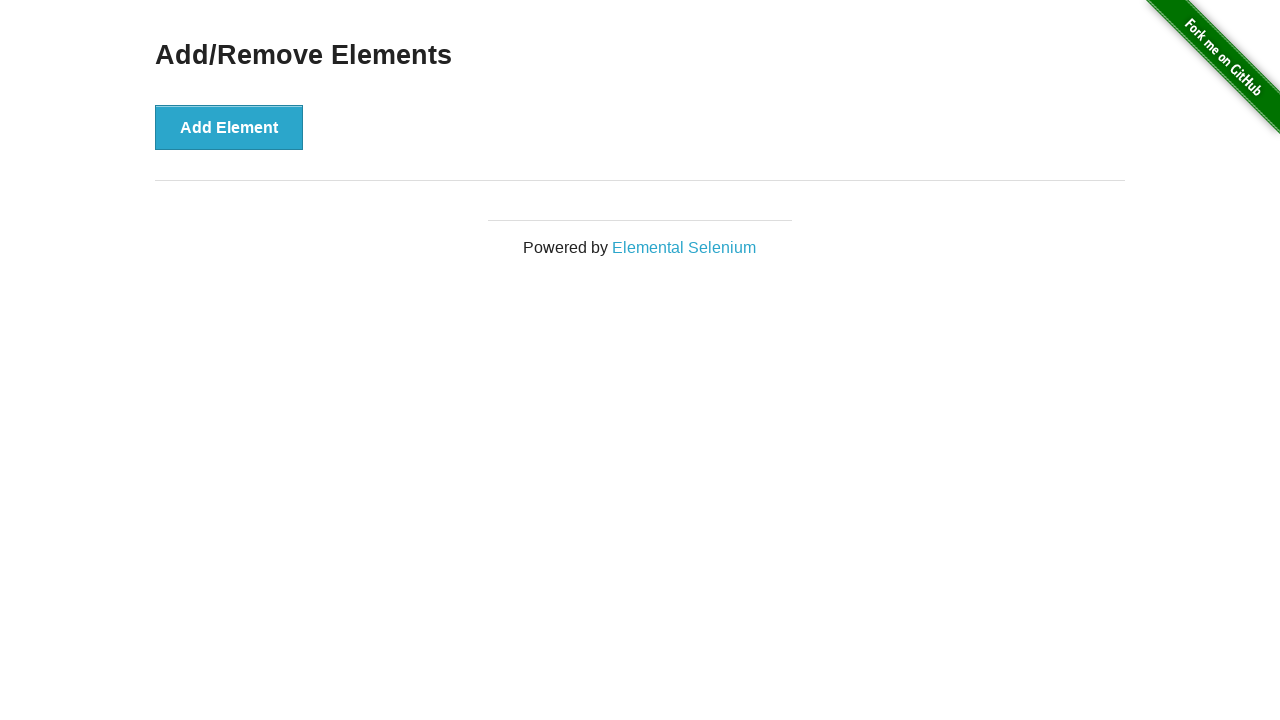

Clicked Add Element button at (229, 127) on xpath=//button[text()='Add Element']
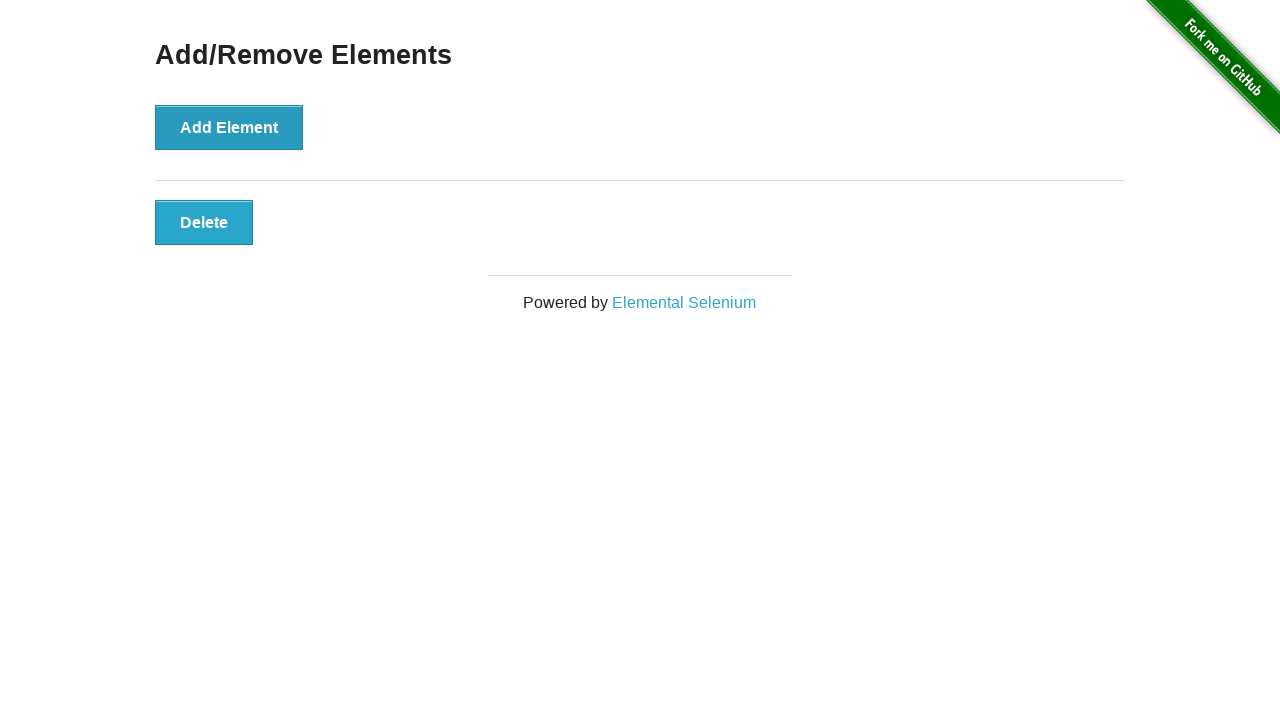

Delete button appeared after adding element
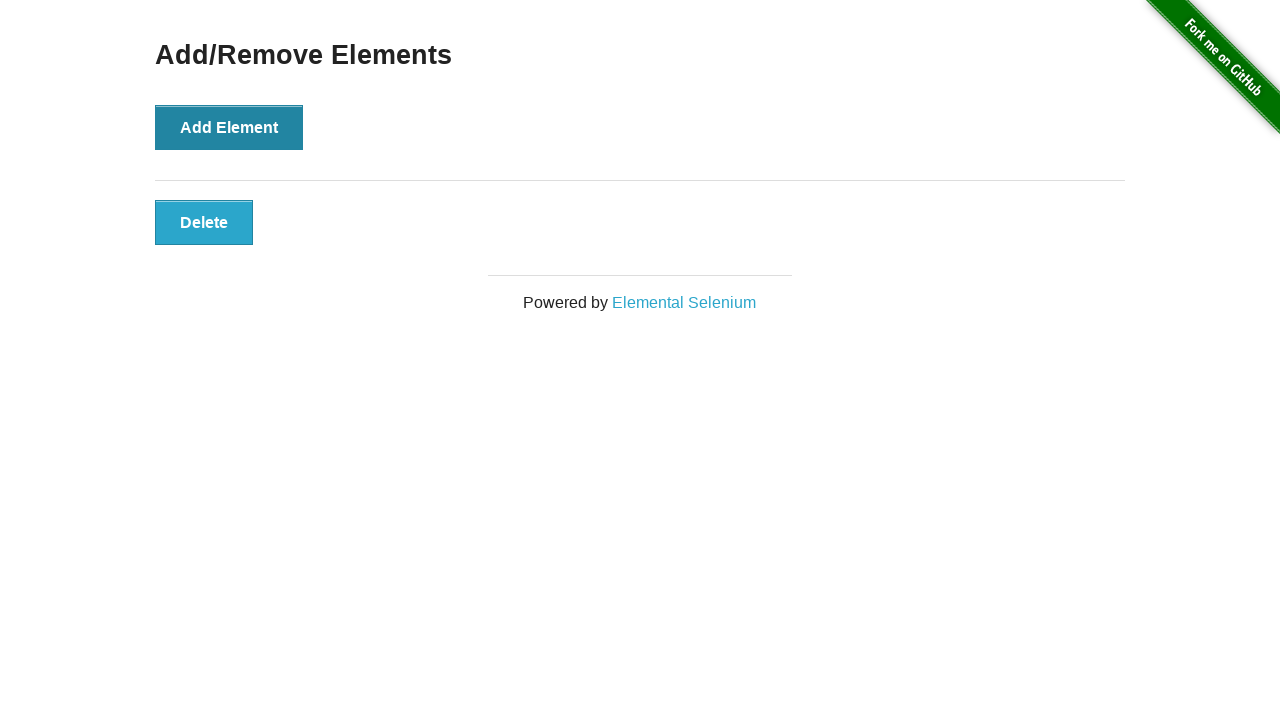

Clicked Delete button to remove the element at (204, 222) on xpath=//button[text()='Delete']
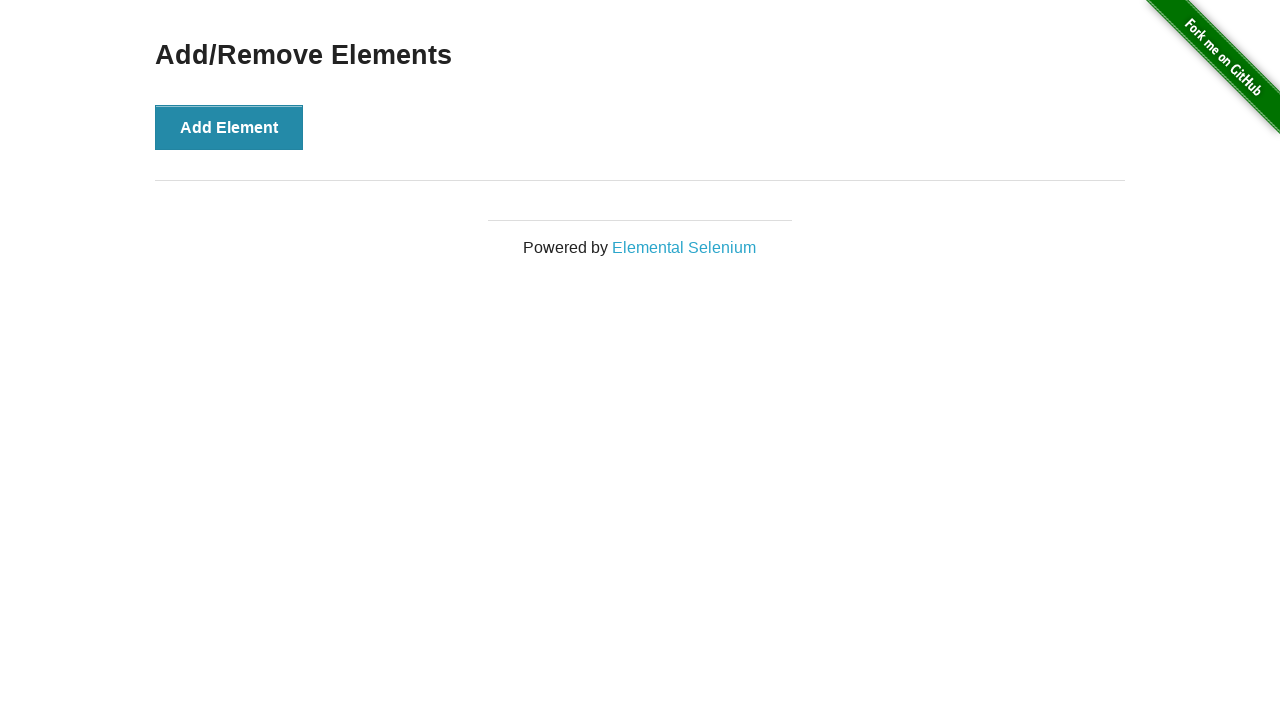

Verified main heading is still visible after element removal
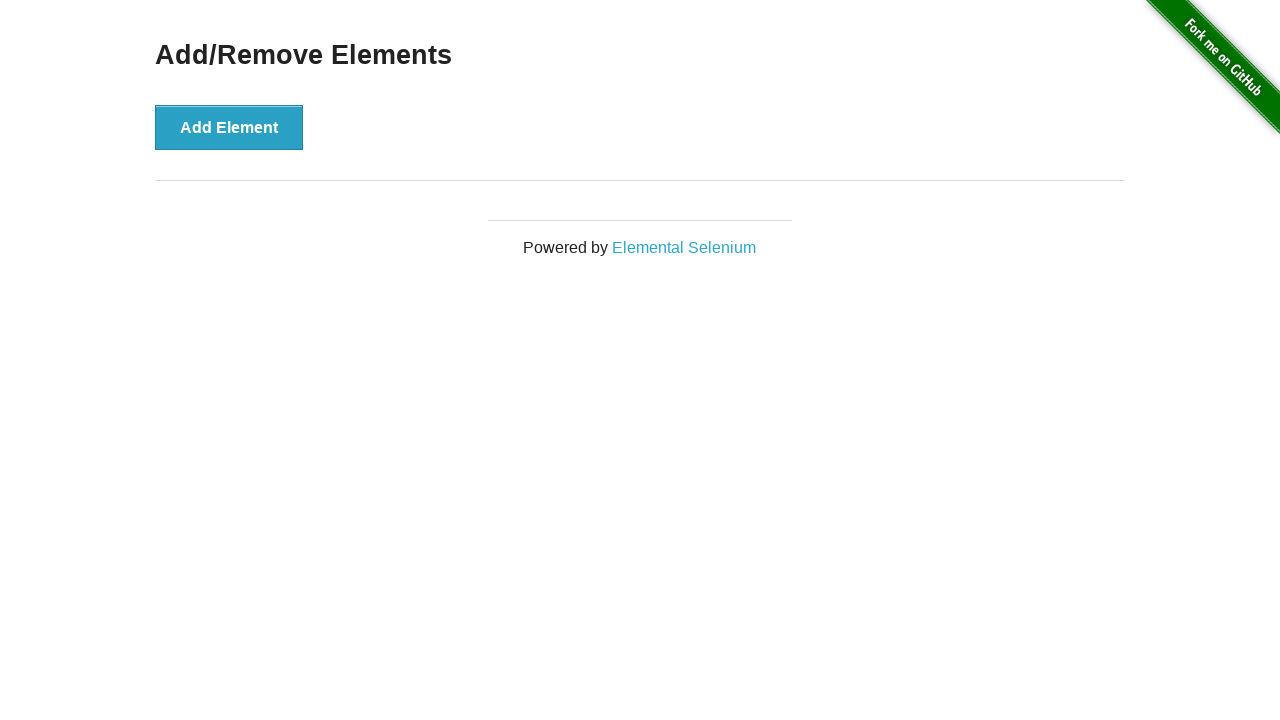

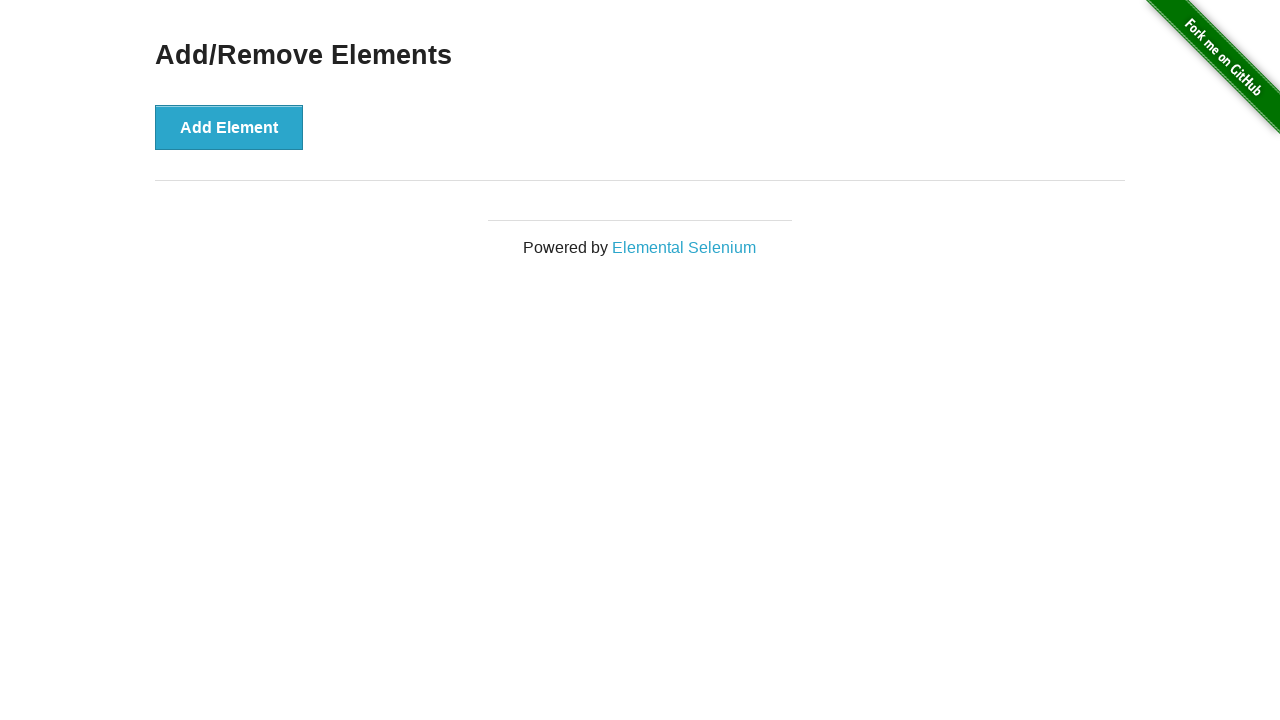